Tests user registration flow by filling out a complete registration form with personal information, address details, and account preferences

Starting URL: https://www.automationexercise.com

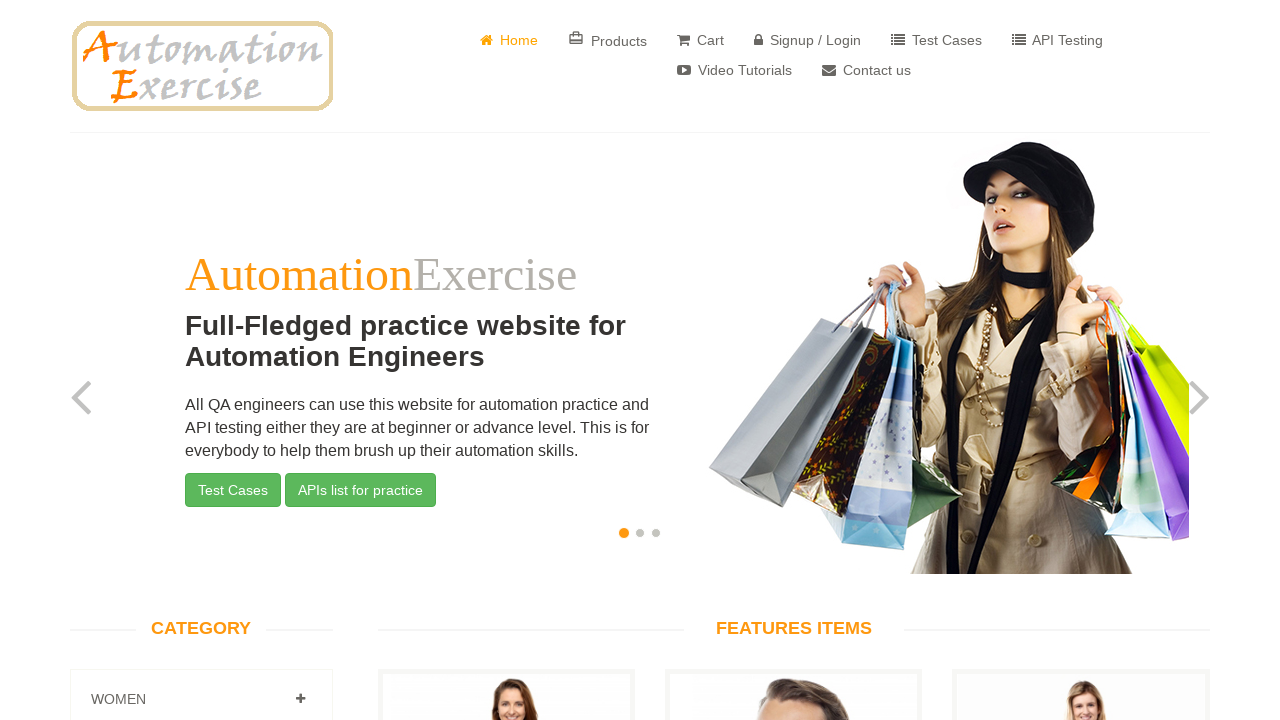

Clicked on Sign Up/Login link at (808, 40) on a[href='/login']
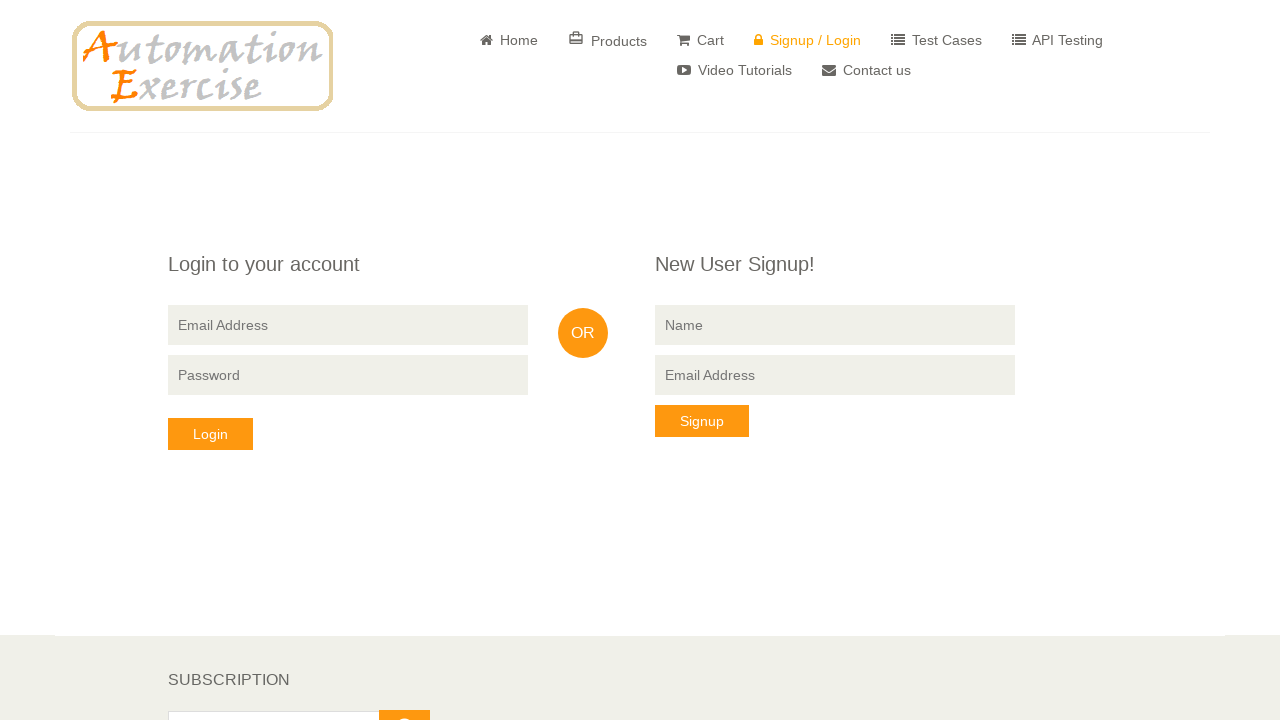

Signup form loaded and signup name field is visible
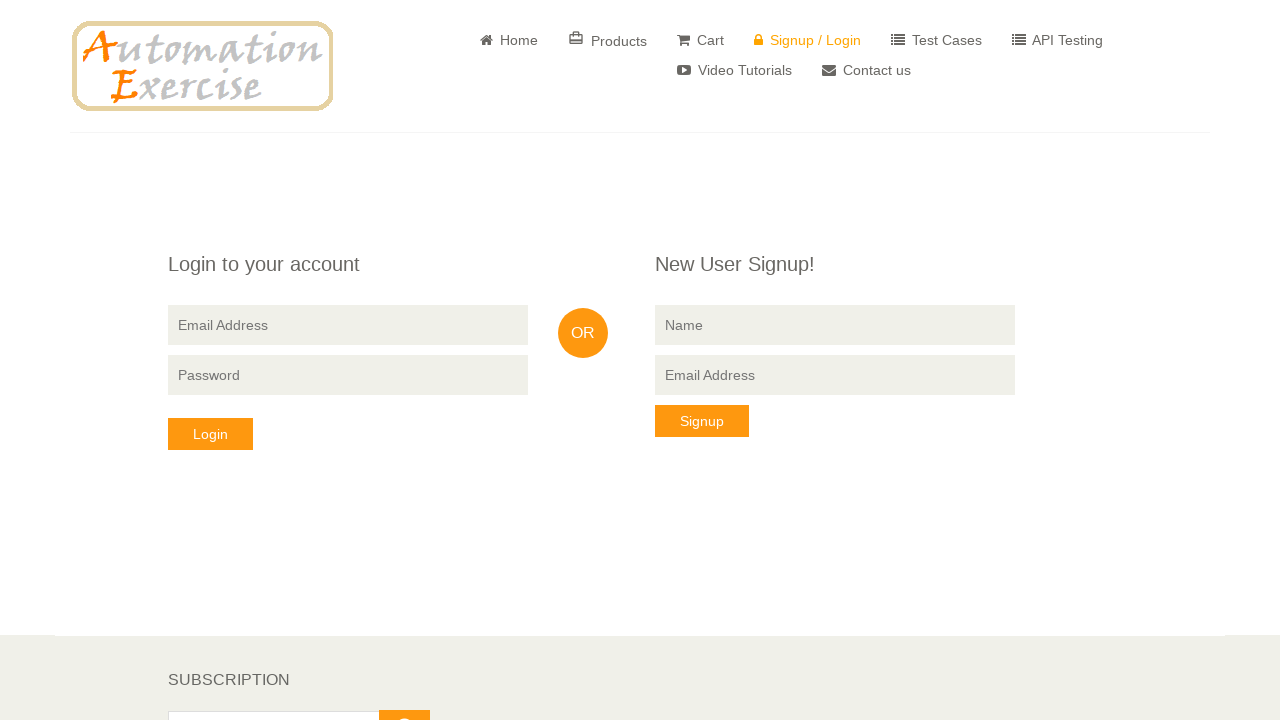

Filled signup name field with 'Jane Smith' on input[data-qa='signup-name']
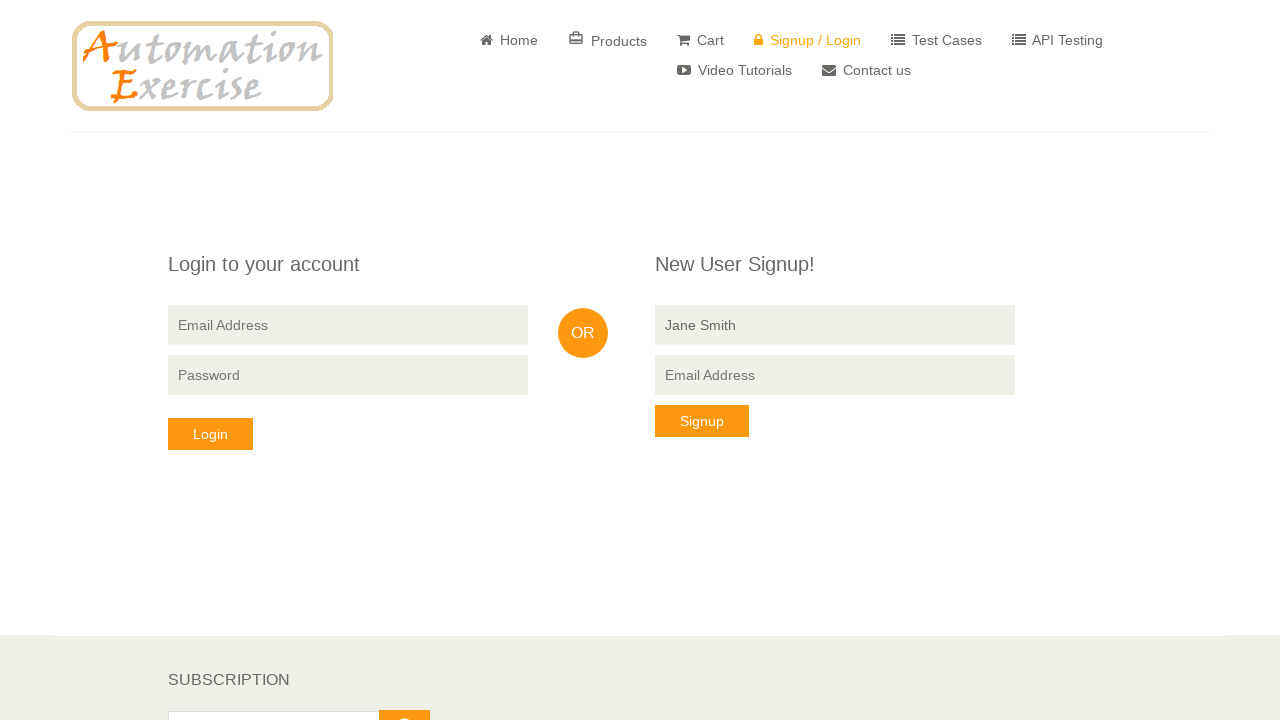

Filled signup email field with generated email 'jane.smith1772035863@example.com' on input[data-qa='signup-email']
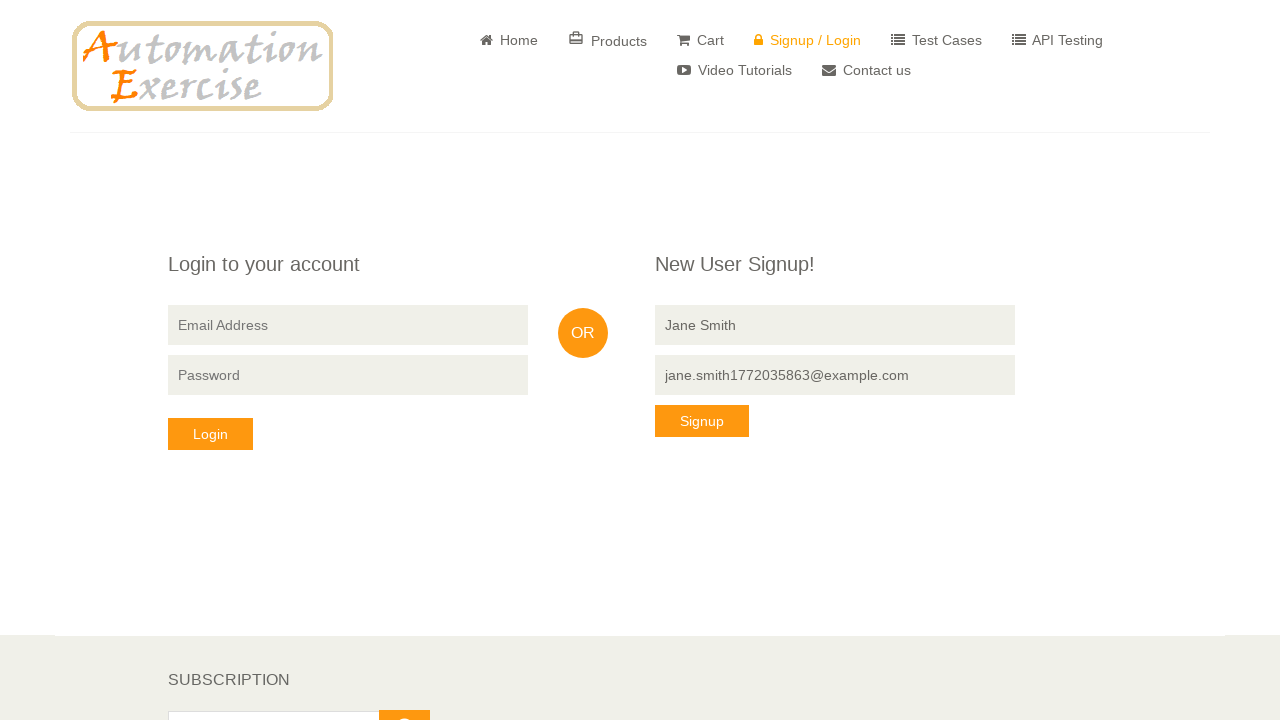

Clicked signup button to proceed to registration form at (702, 421) on button[data-qa='signup-button']
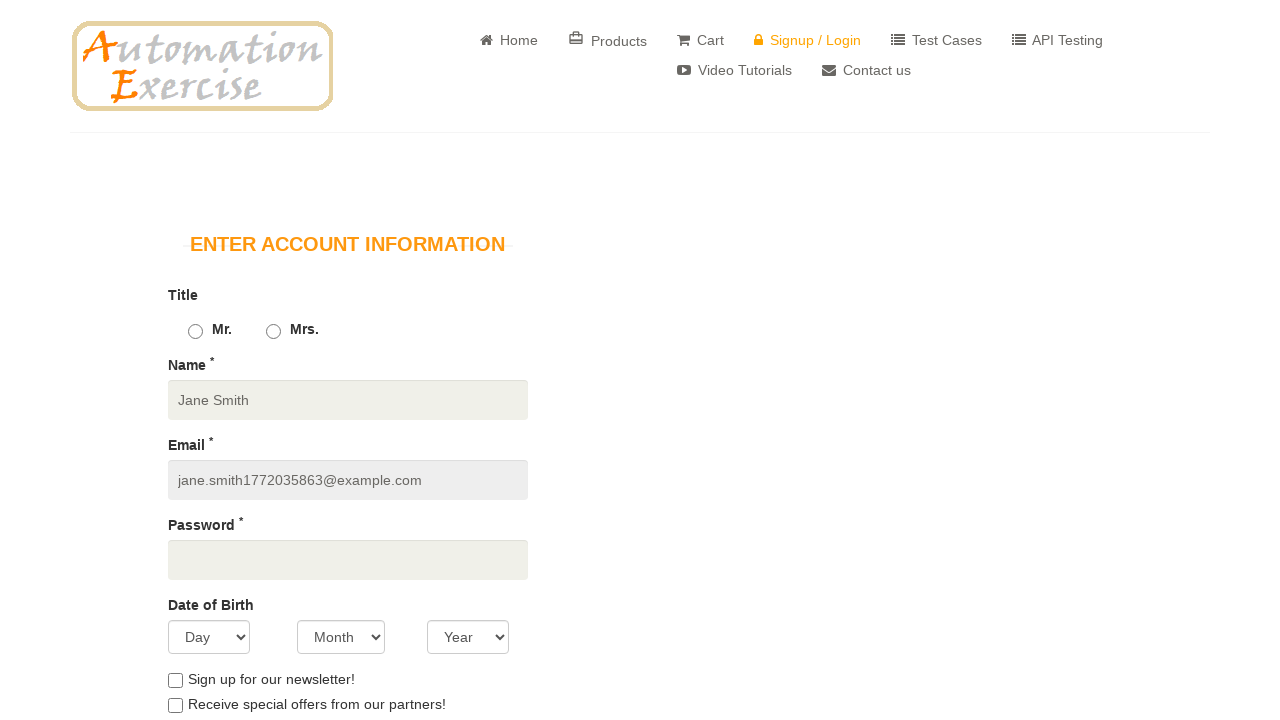

Registration form loaded successfully
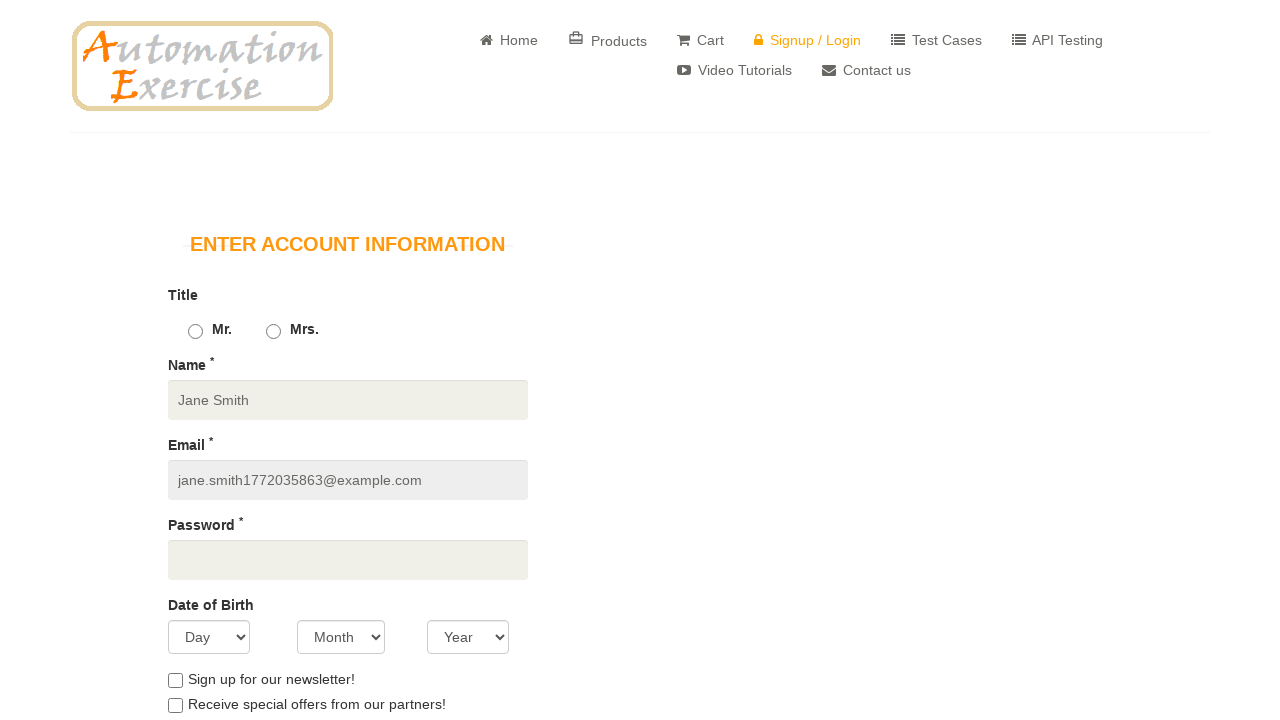

Selected gender option (Female) at (195, 332) on #id_gender1
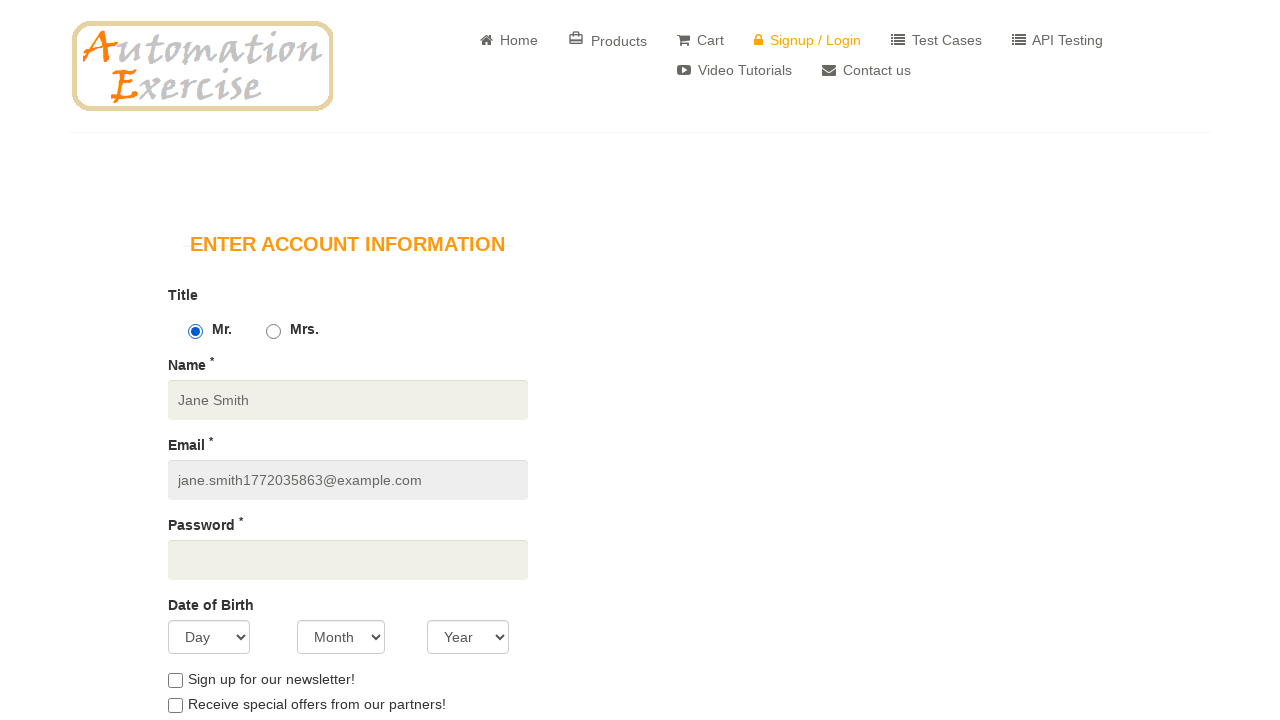

Filled password field with secure password on #password
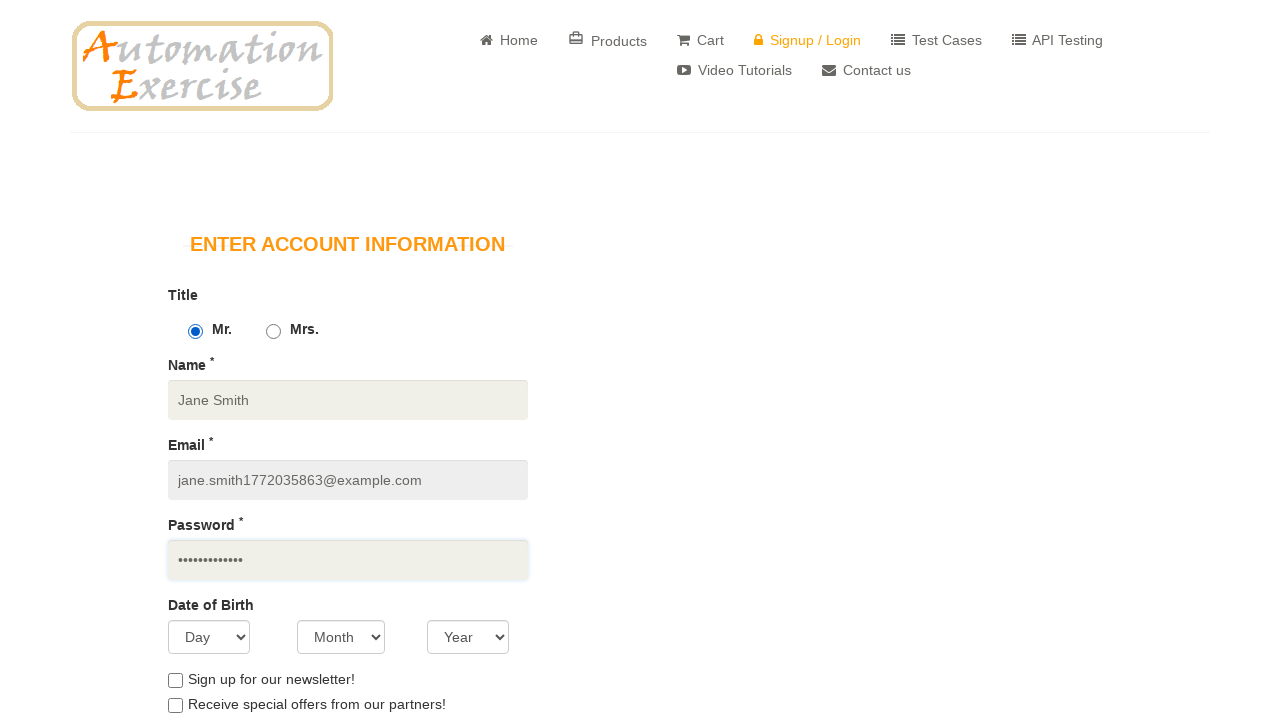

Selected day of birth as 15 on #days
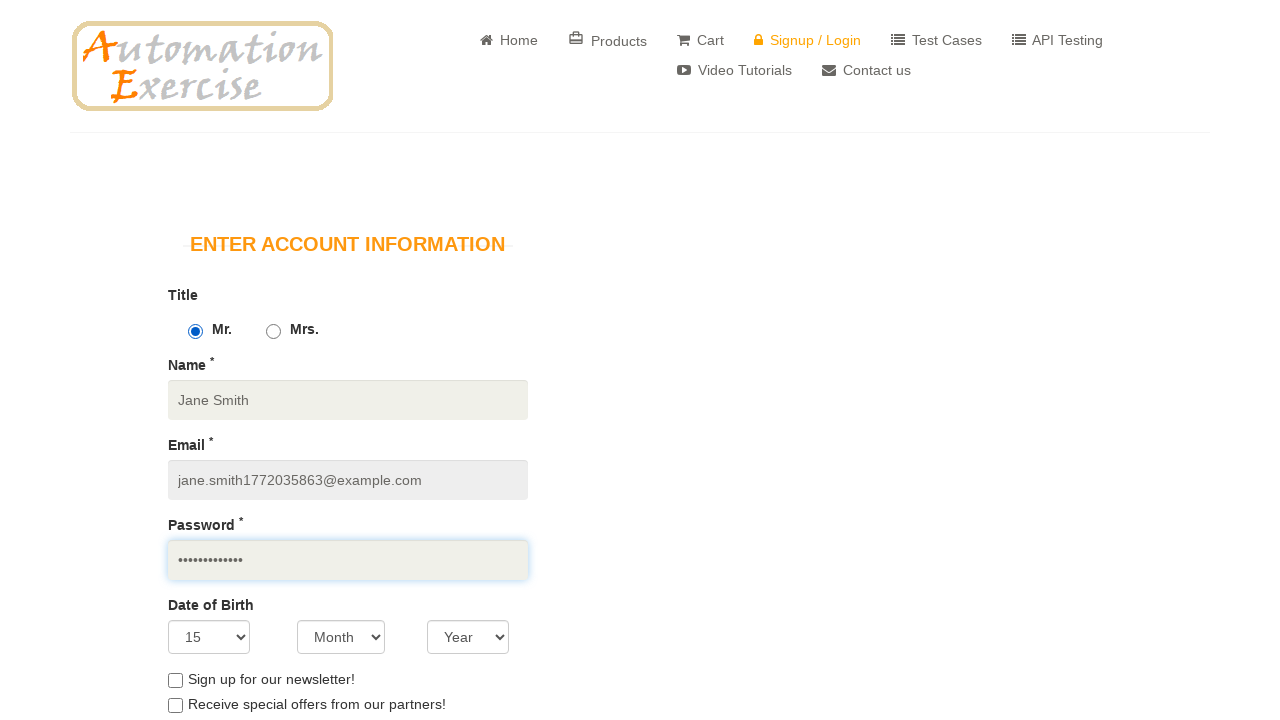

Selected month of birth as March on #months
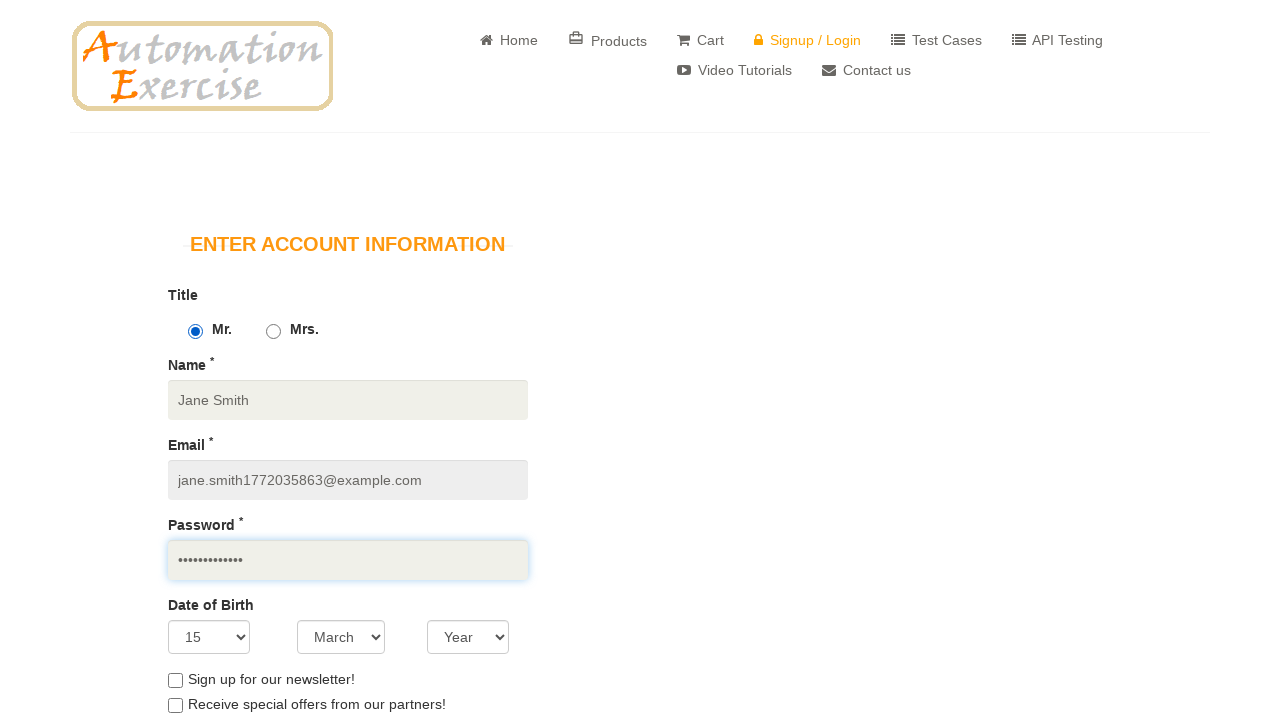

Selected year of birth as 1985 on #years
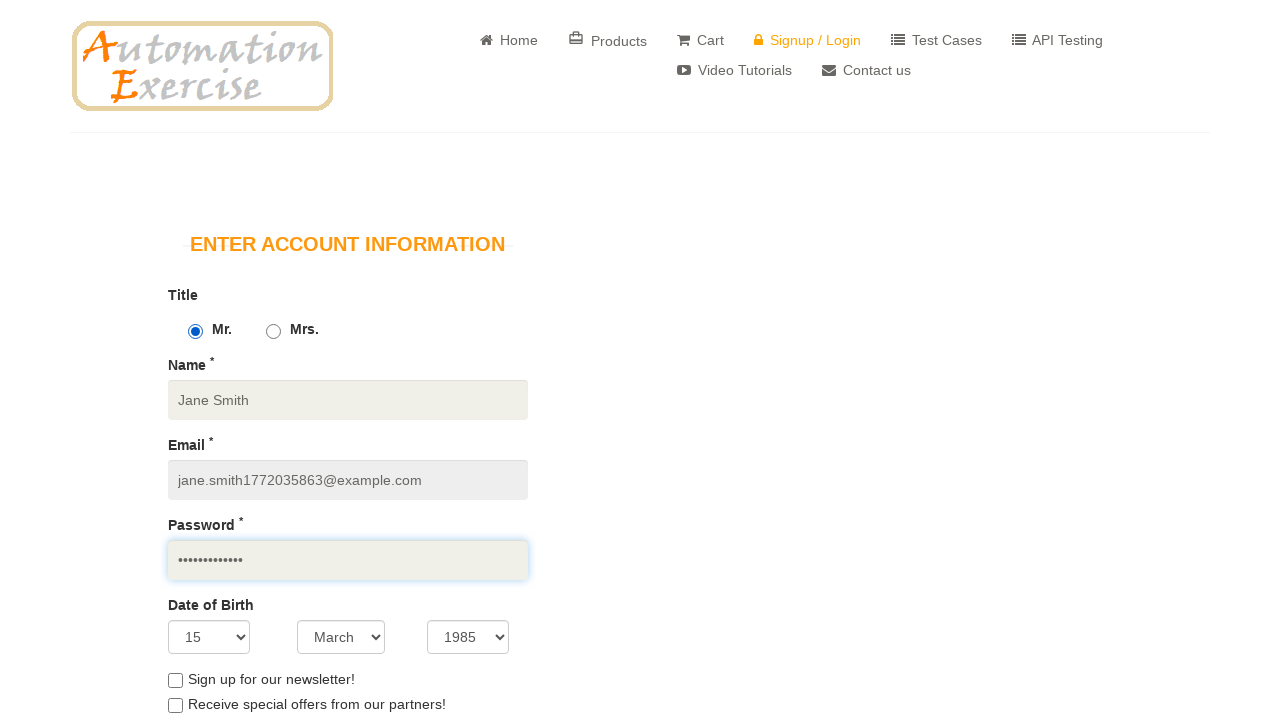

Scrolled to newsletter checkbox
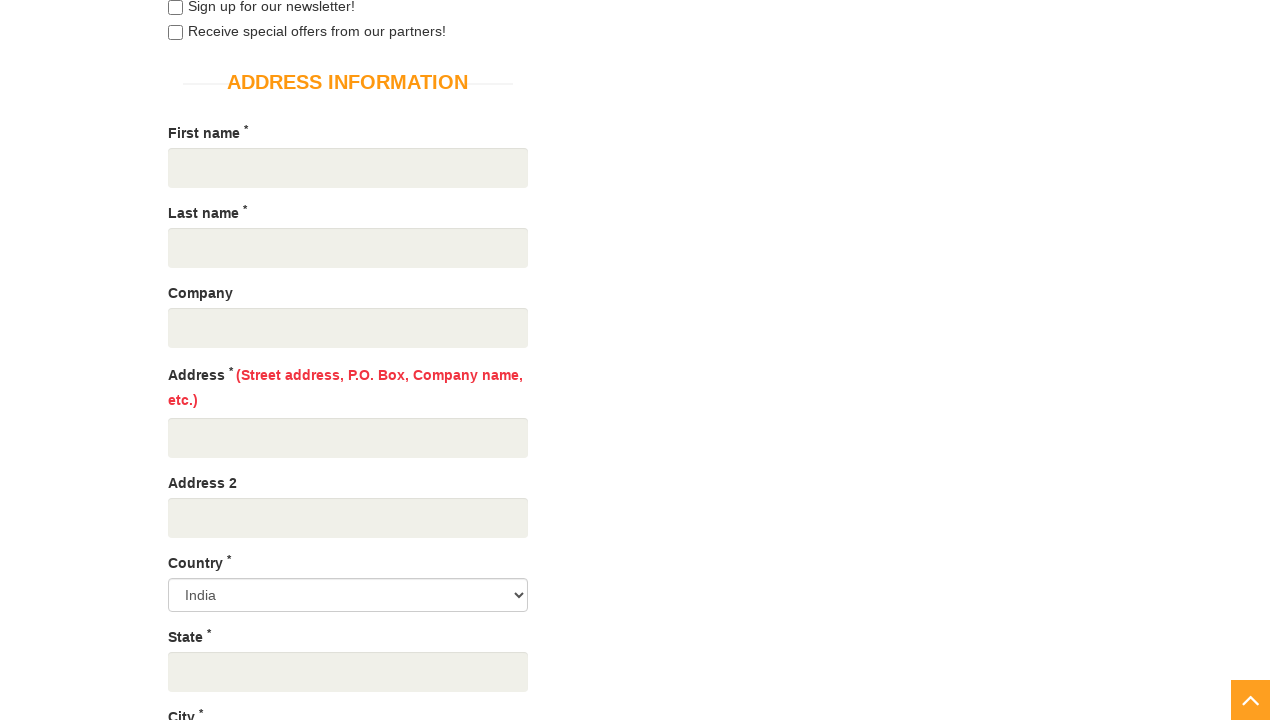

Checked newsletter subscription checkbox at (175, 8) on #newsletter
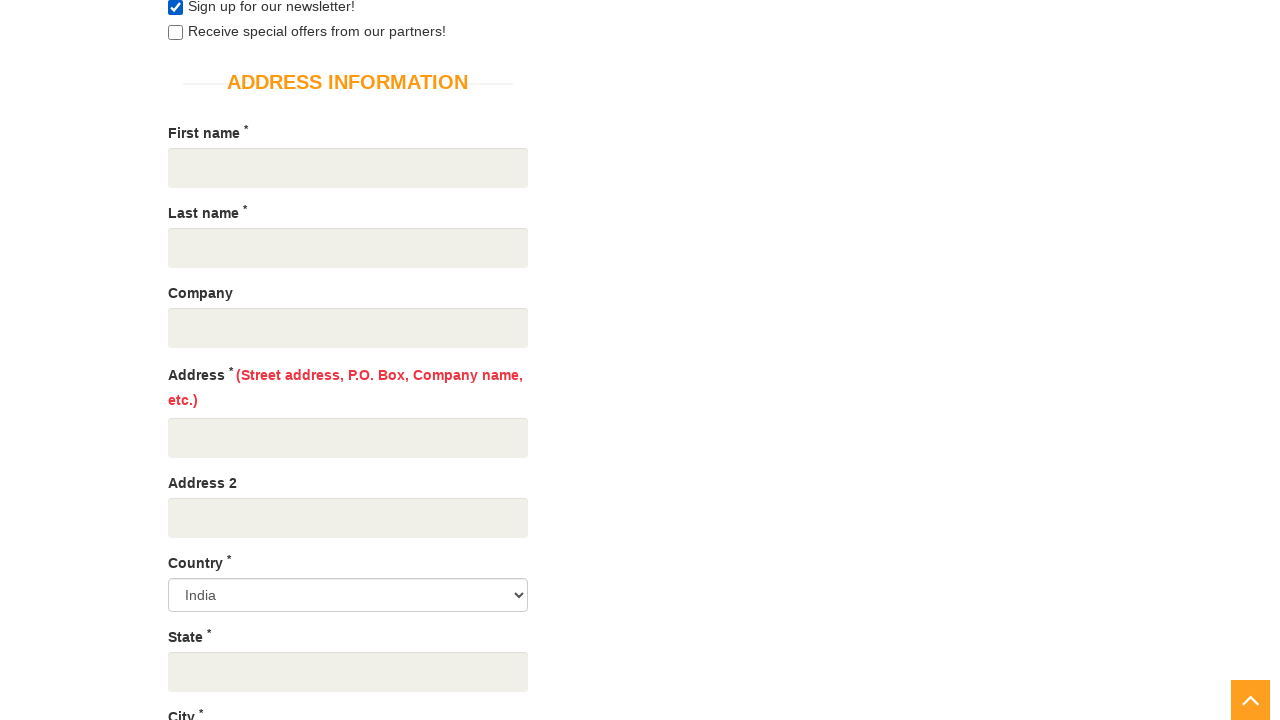

Scrolled to special offers checkbox
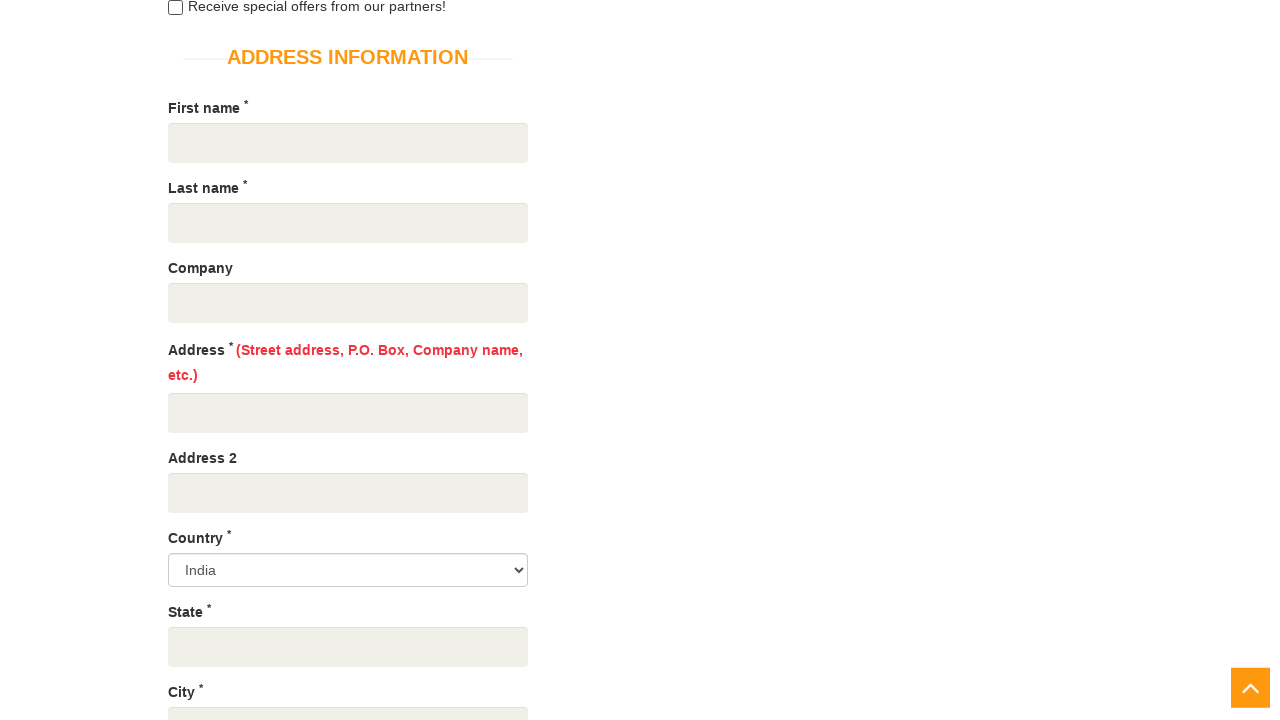

Checked special offers checkbox at (175, 8) on #optin
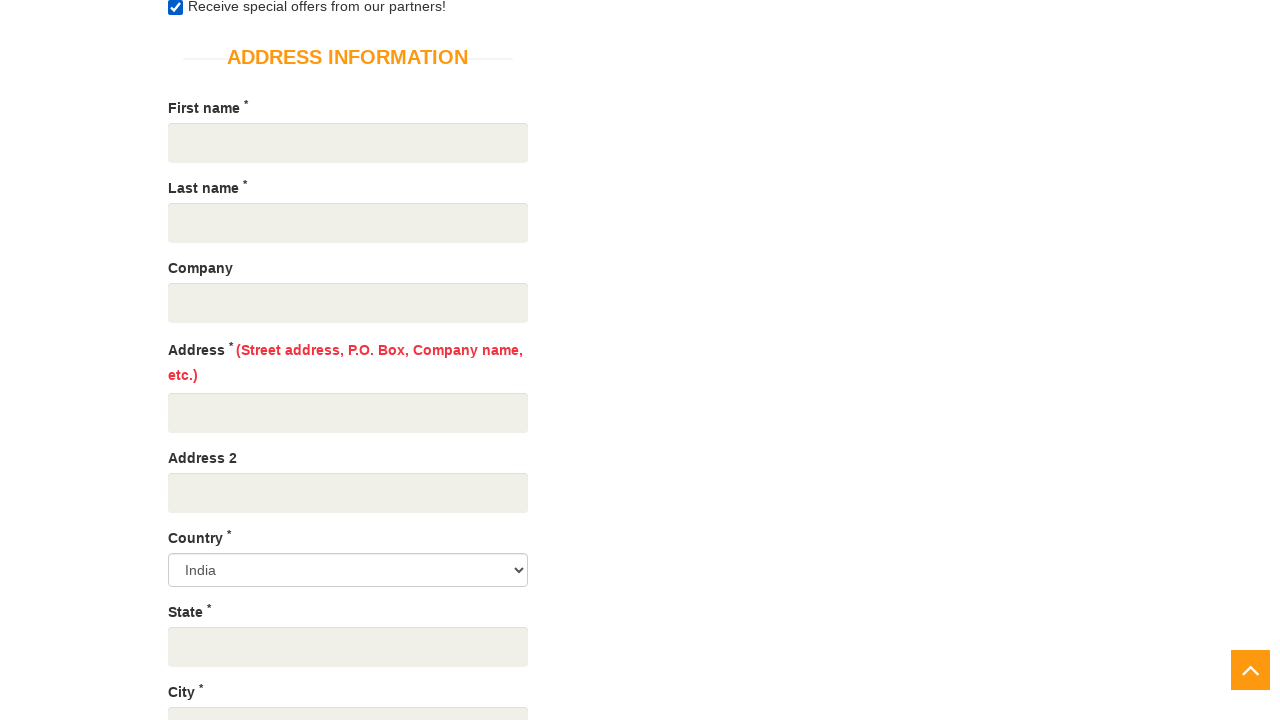

Filled first name field with 'Jane' on #first_name
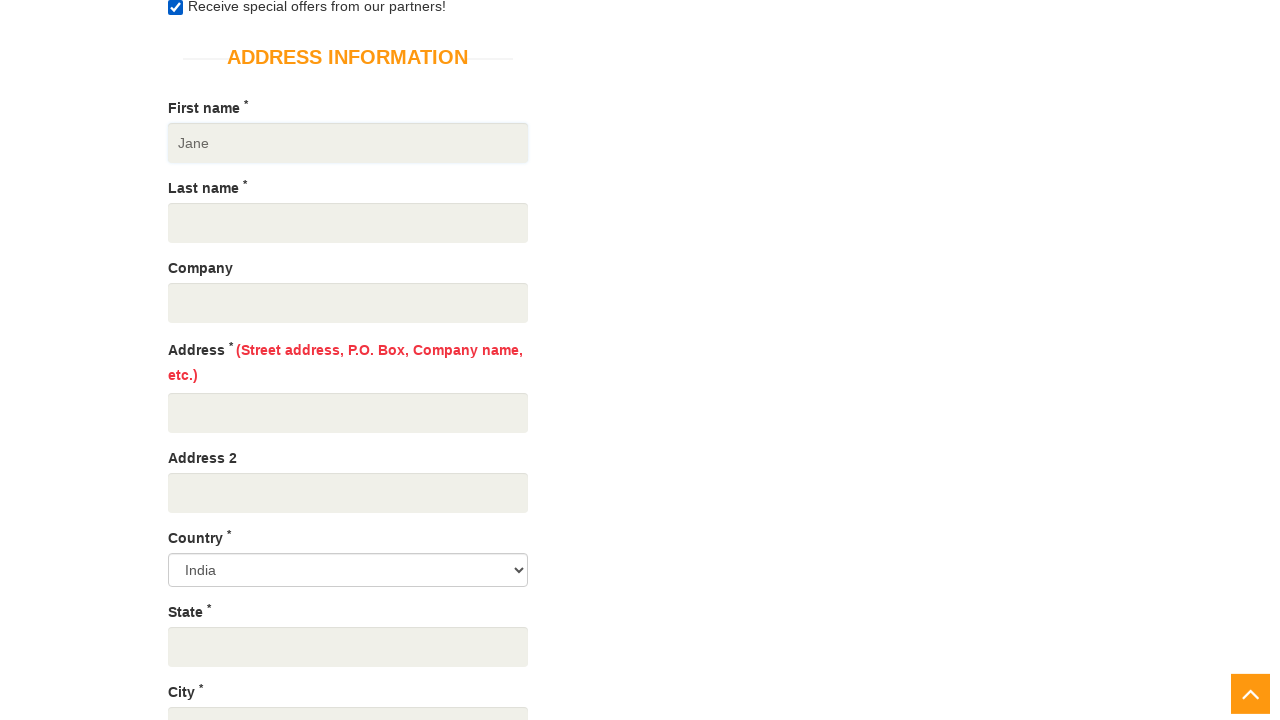

Filled last name field with 'Smith' on #last_name
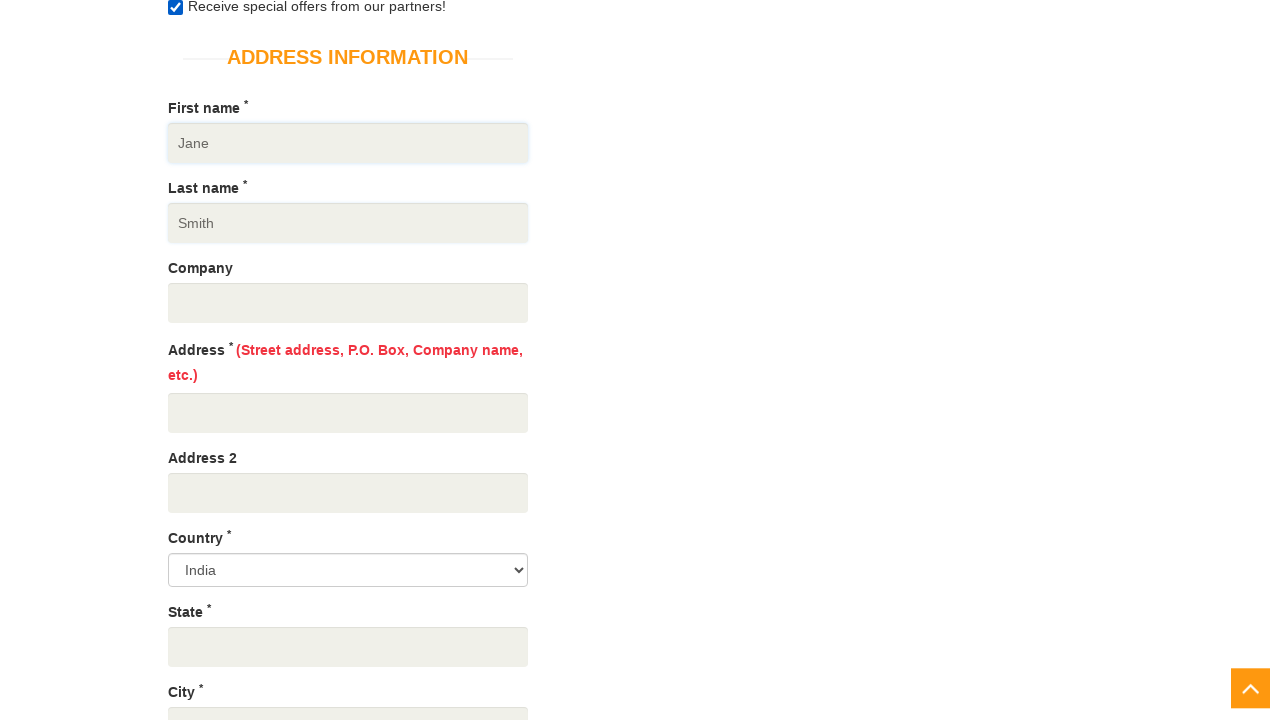

Filled company field with 'InnovateTech' on #company
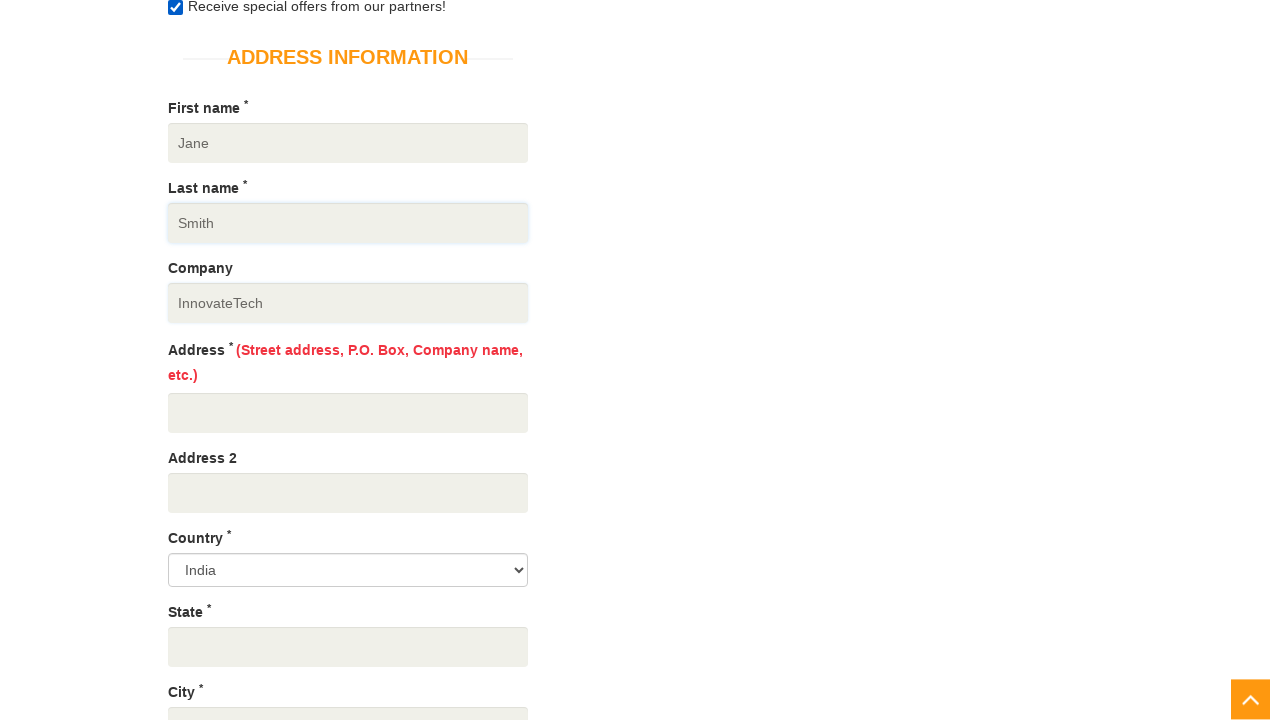

Filled address field with '456 Innovation Drive' on #address1
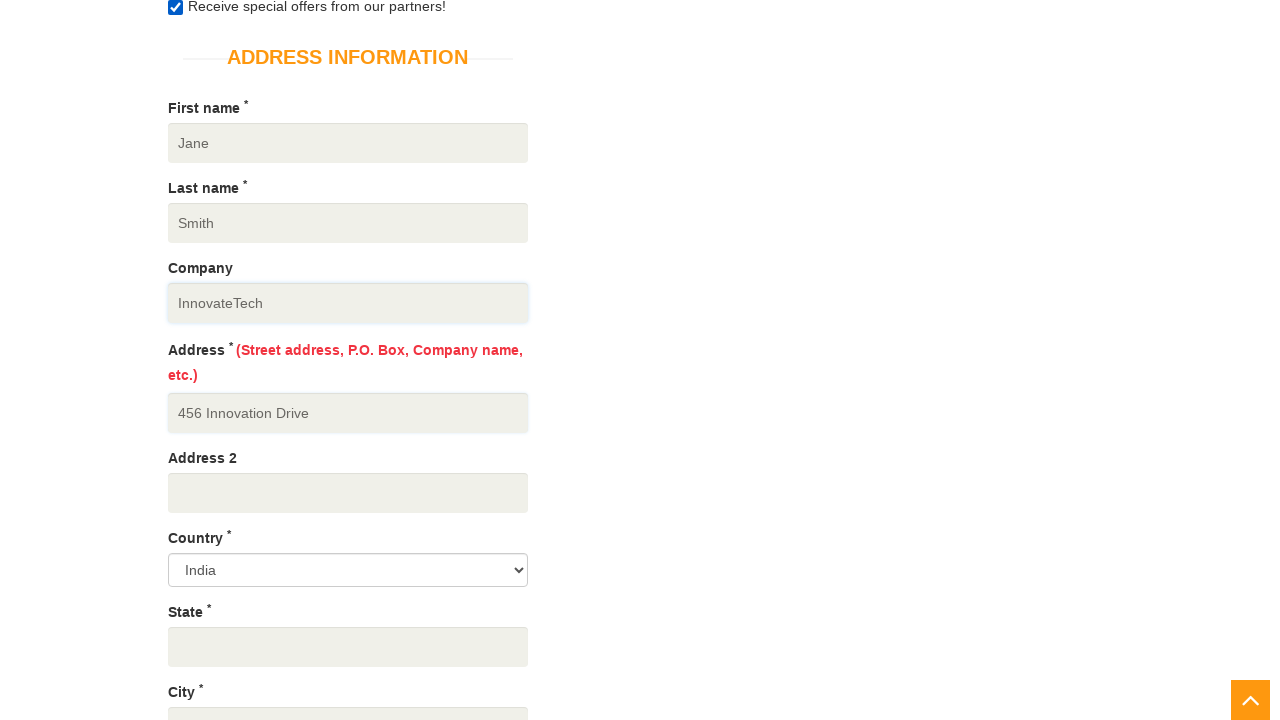

Filled city field with 'San Francisco' on #city
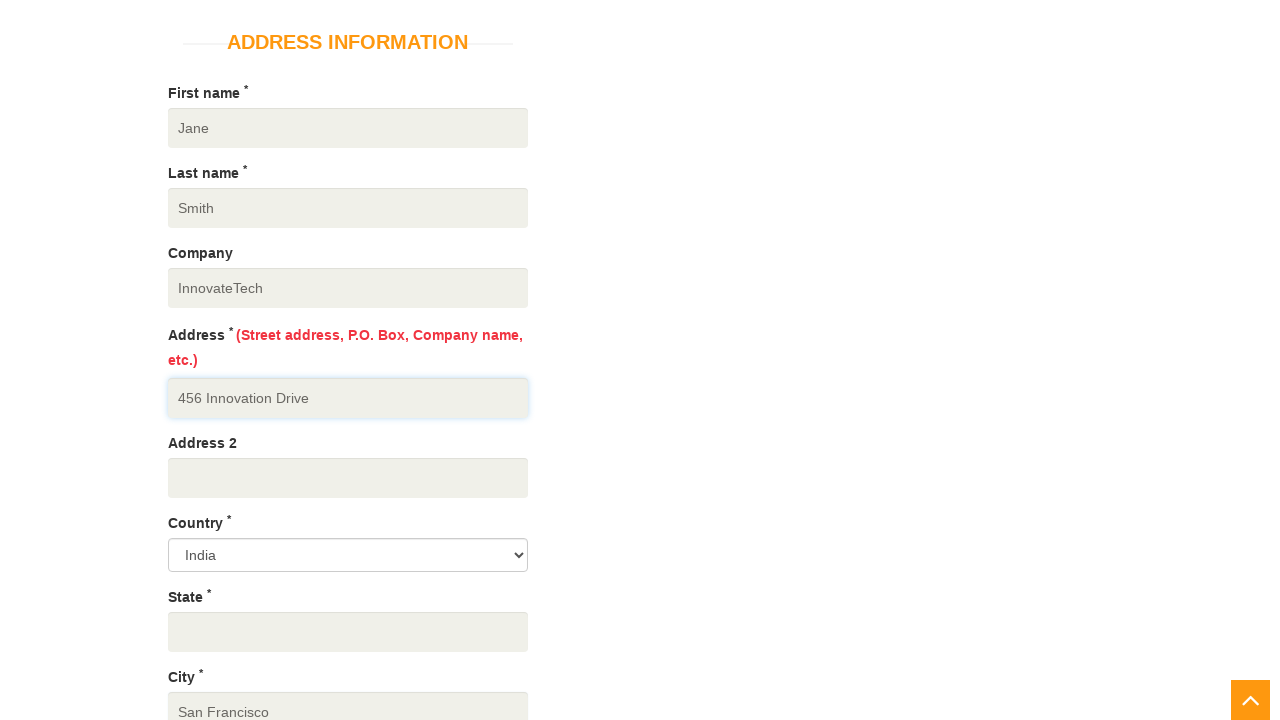

Filled state field with 'California' on #state
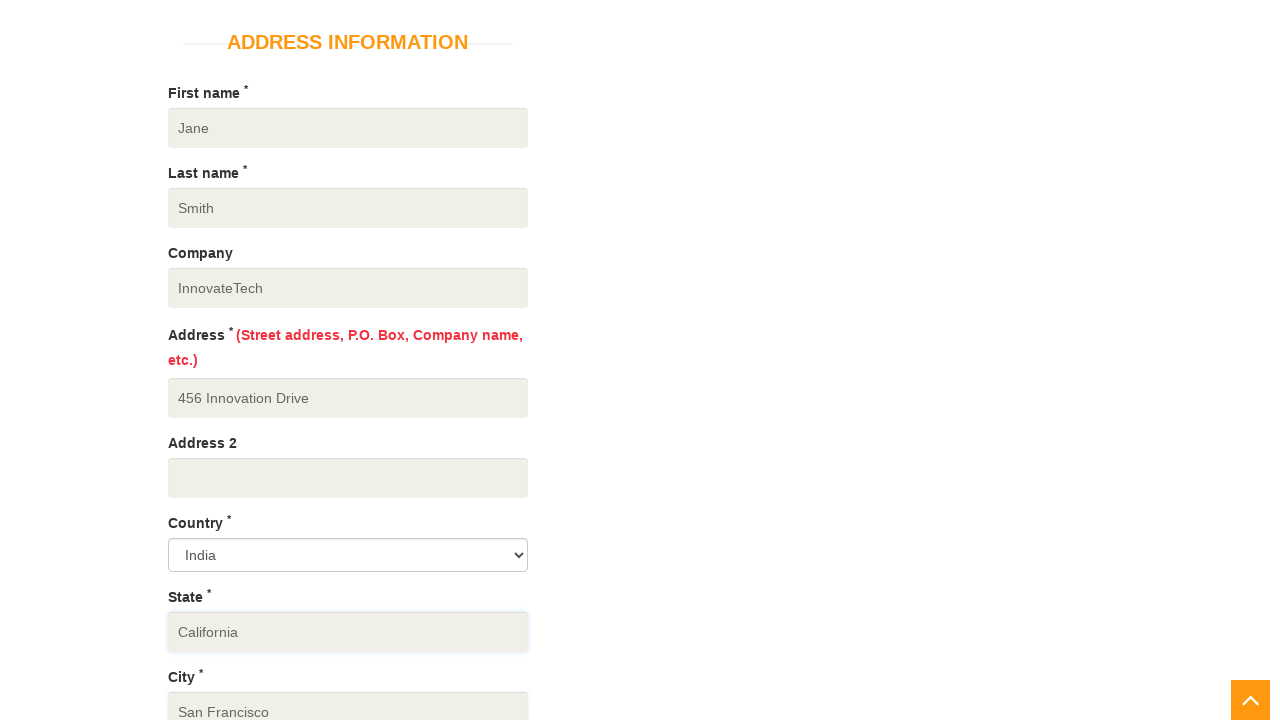

Filled zipcode field with '94105' on #zipcode
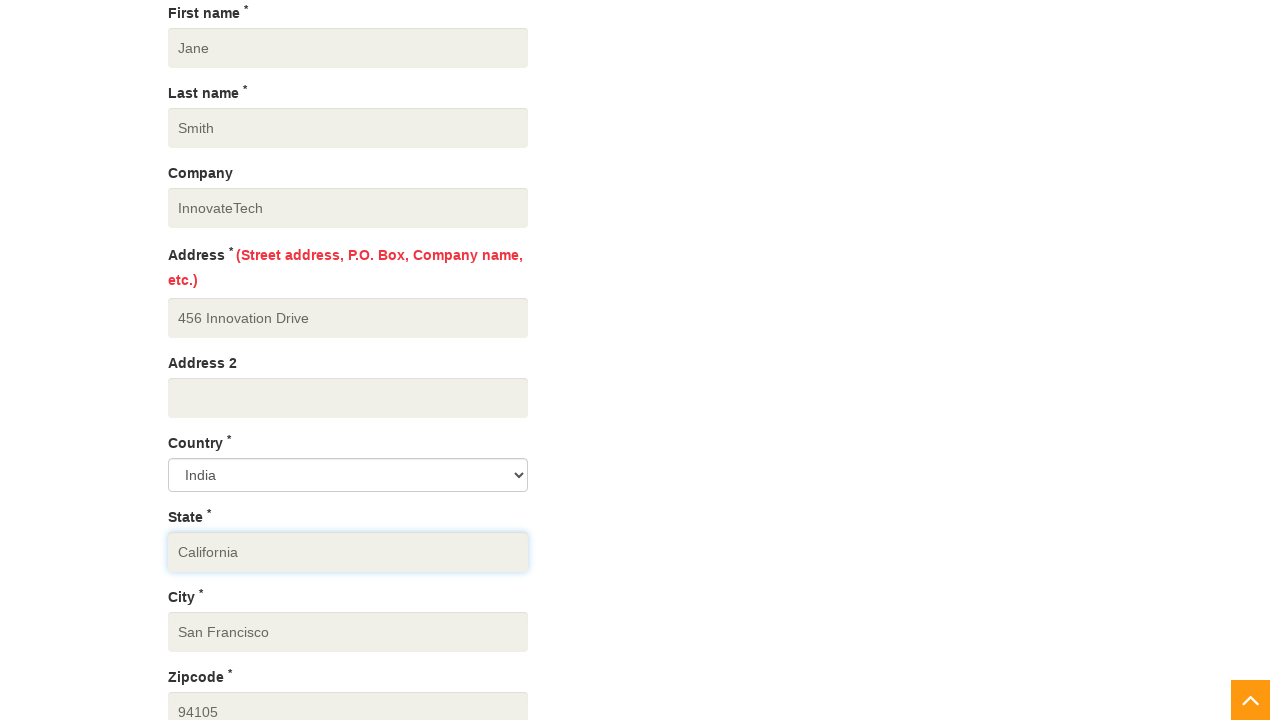

Selected country as 'United States' on #country
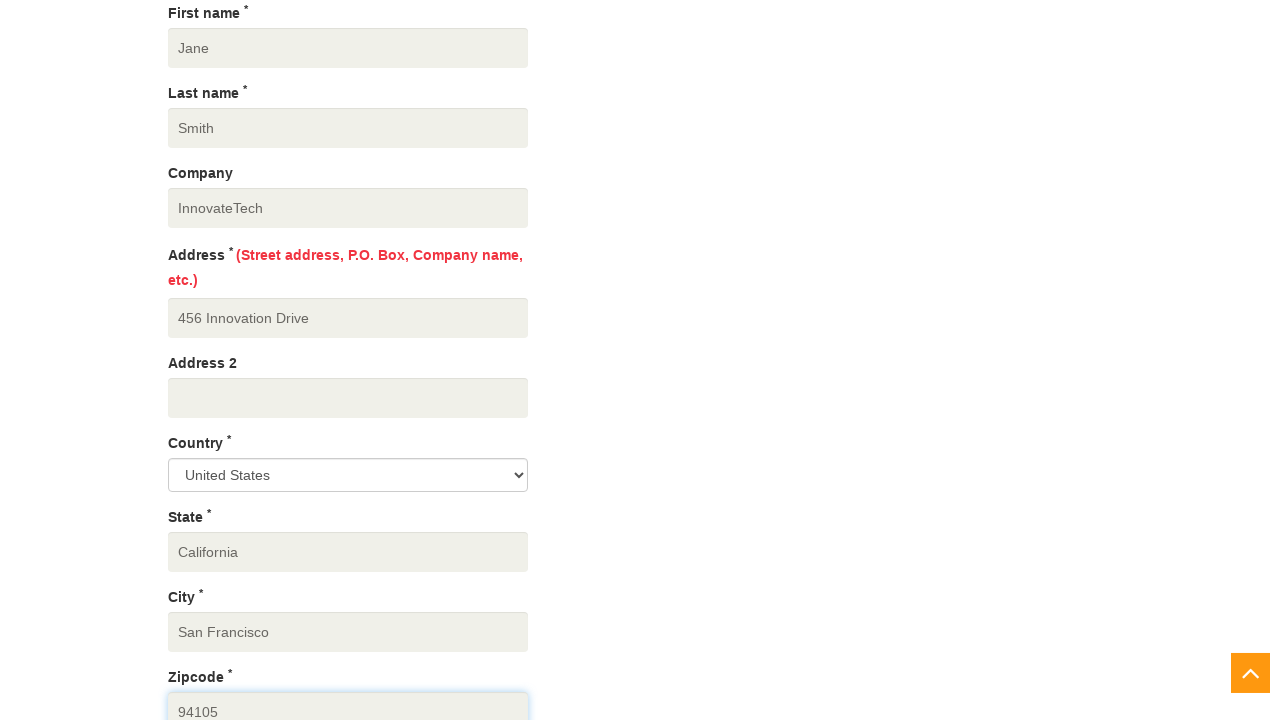

Filled mobile number field with '9876543210' on #mobile_number
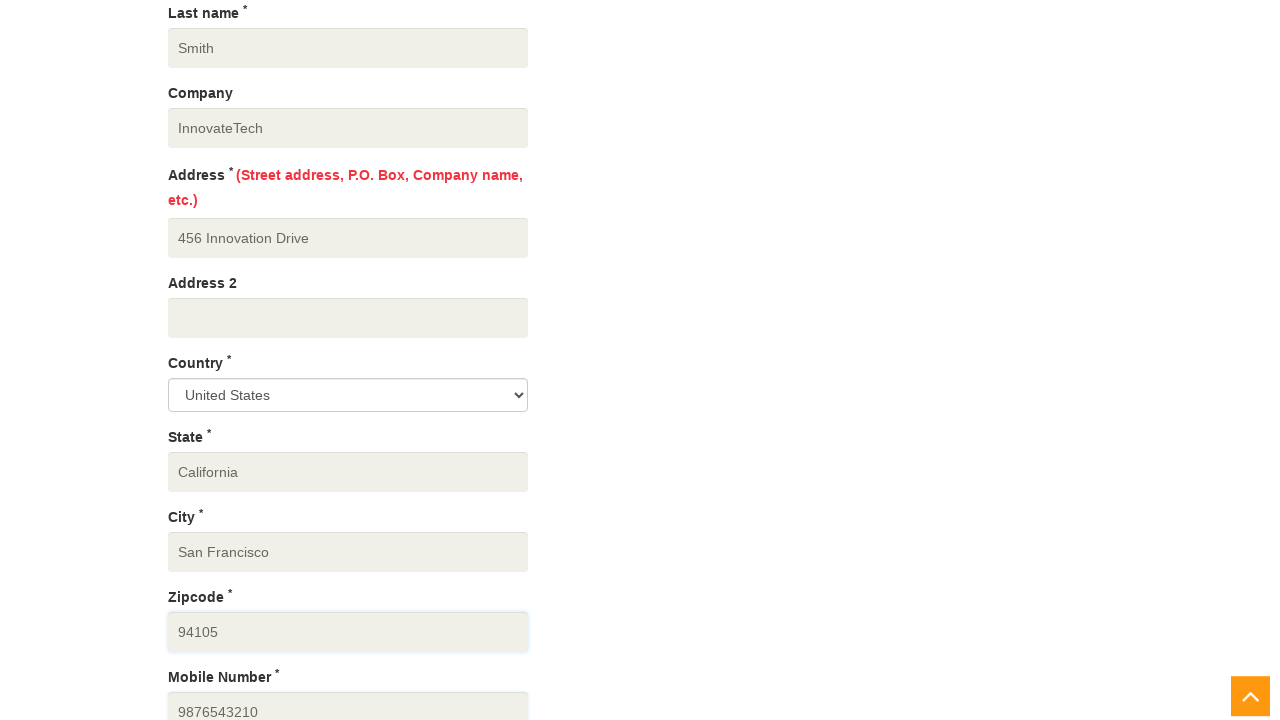

Clicked create account button to submit registration form at (241, 360) on button[data-qa='create-account']
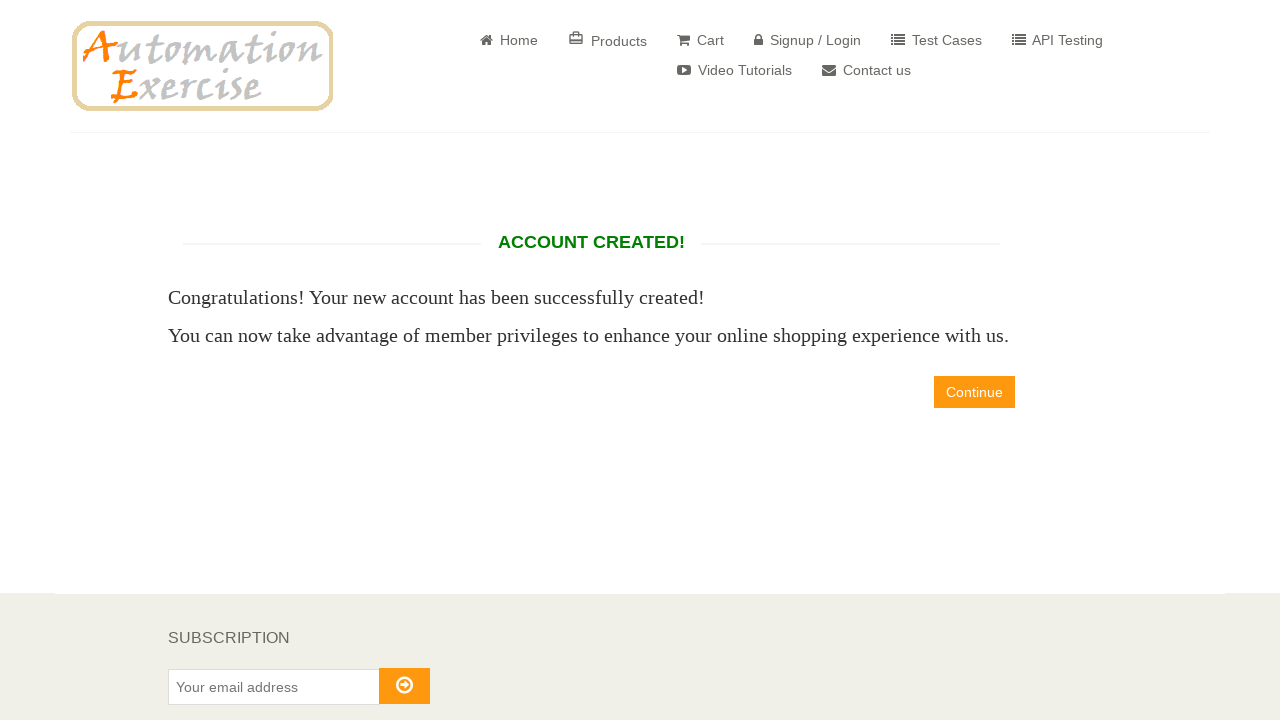

Registration successful - account created message displayed
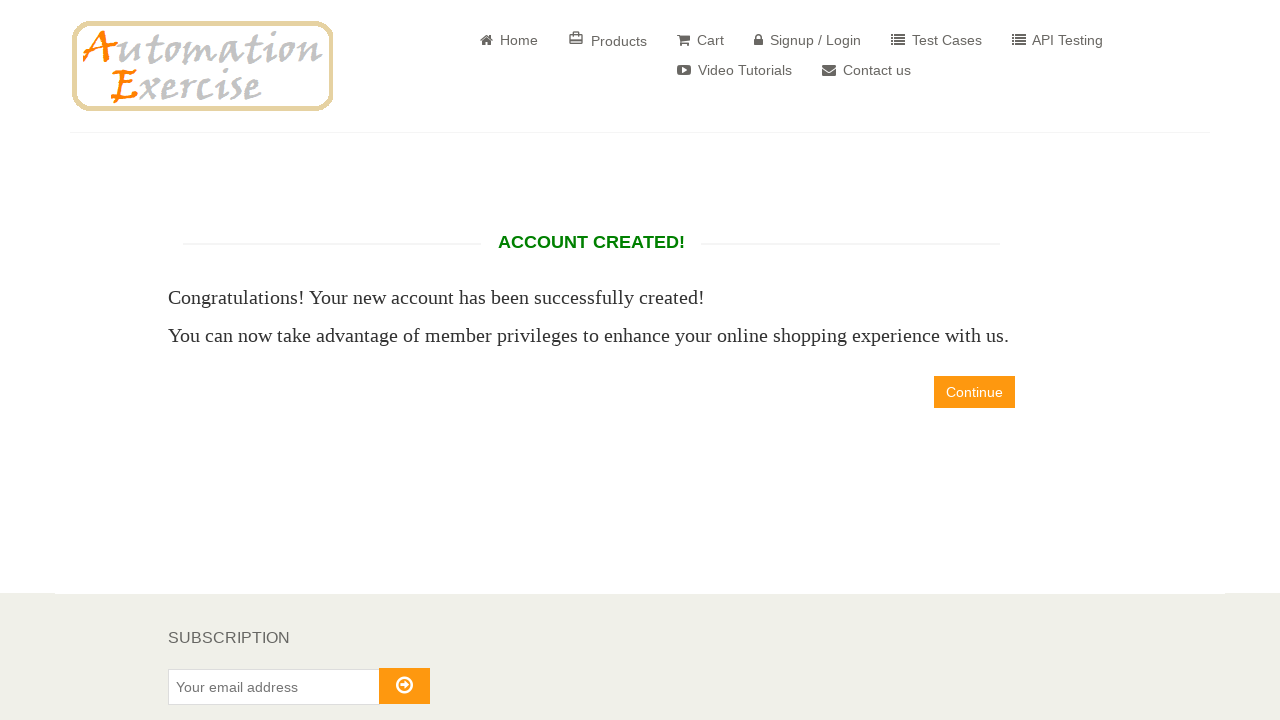

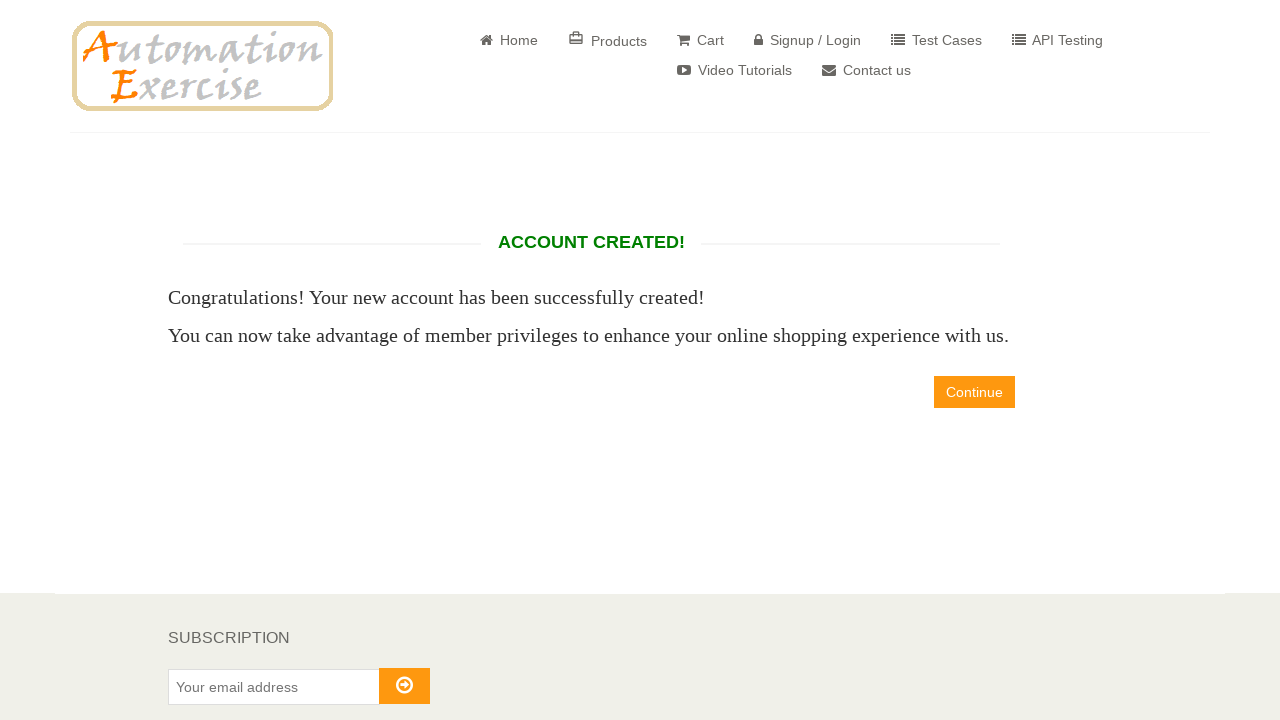